Navigates to Rahul Shetty Academy website and verifies the page loads by checking the title

Starting URL: https://rahulshettyacademy.com

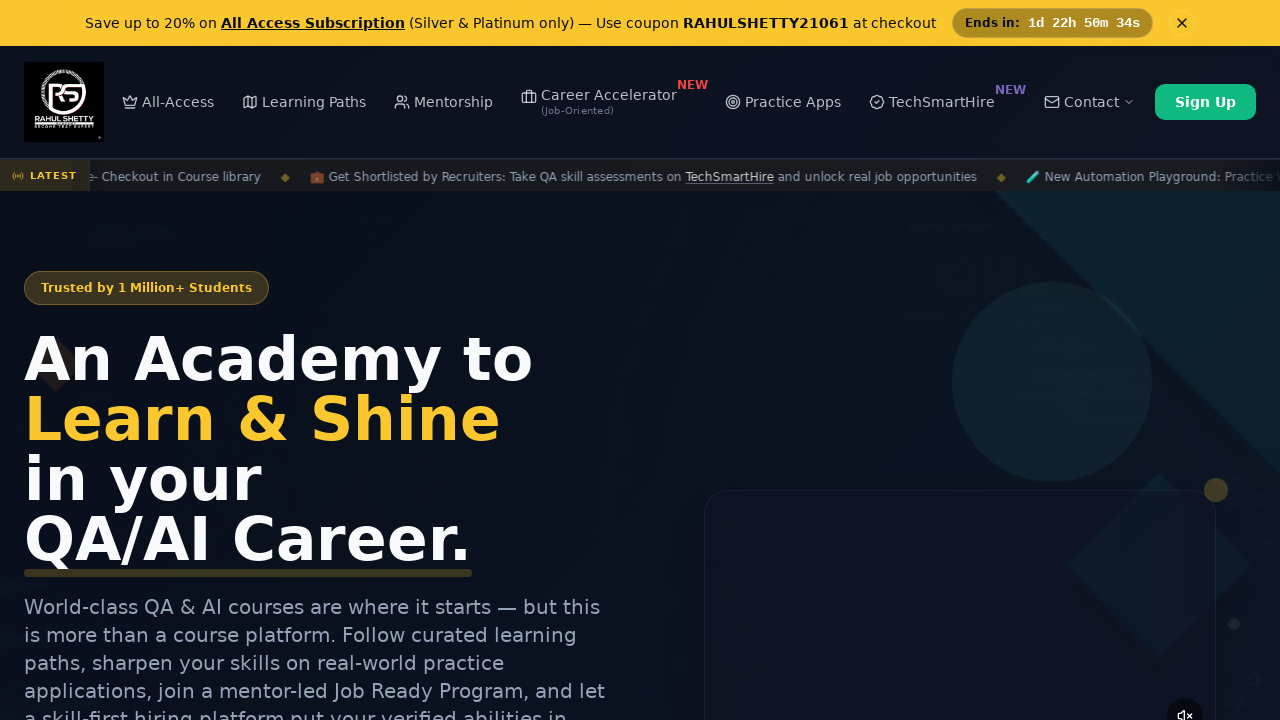

Waited for page to reach domcontentloaded state
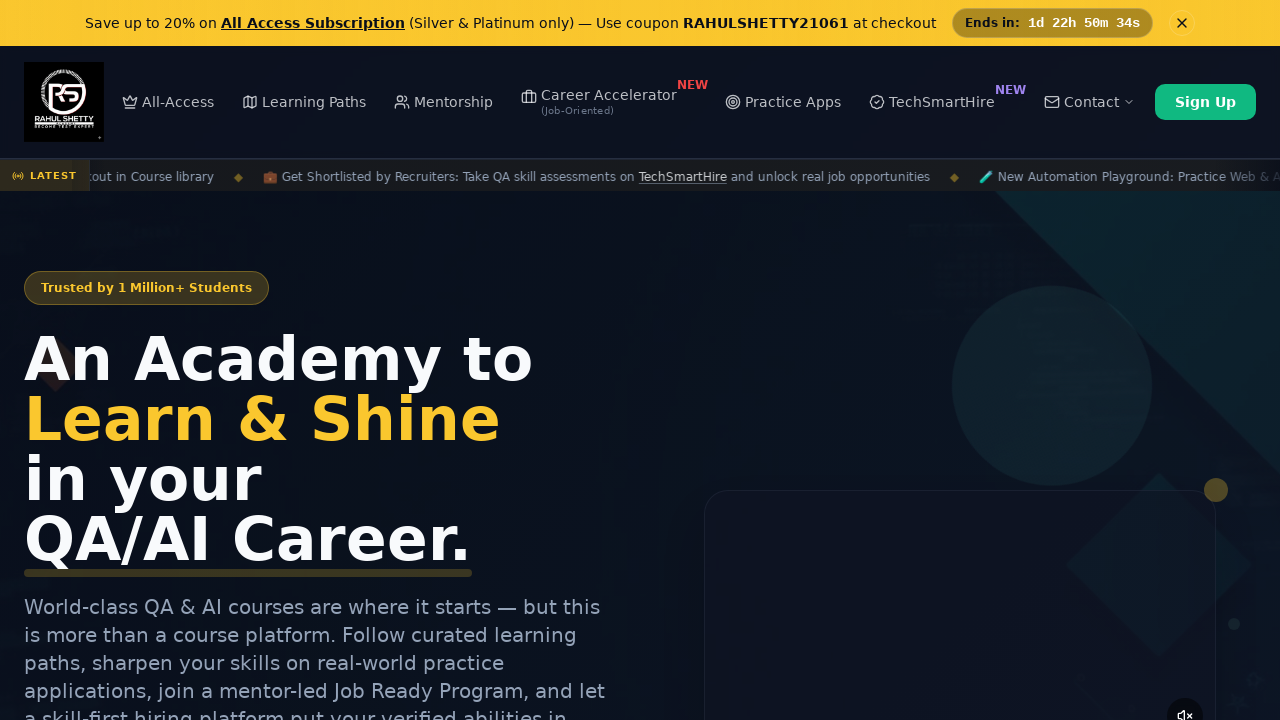

Retrieved page title: Rahul Shetty Academy | QA Automation, Playwright, AI Testing & Online Training
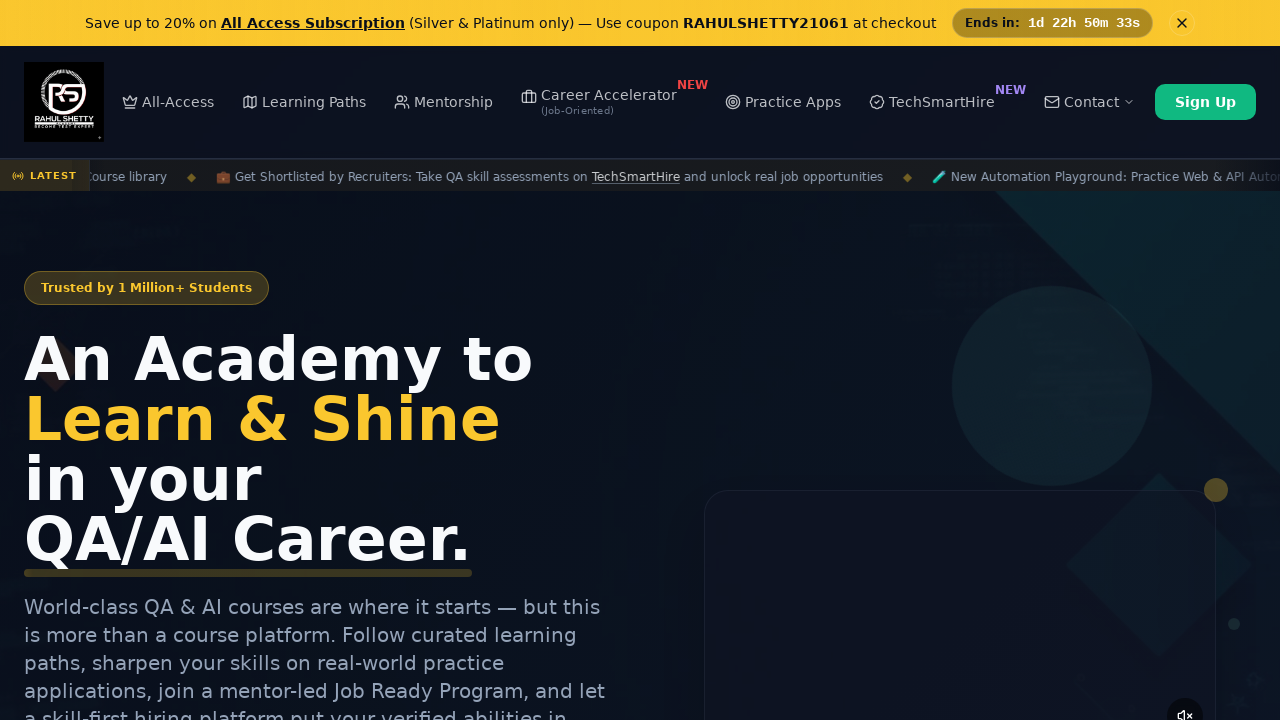

Printed page title to console
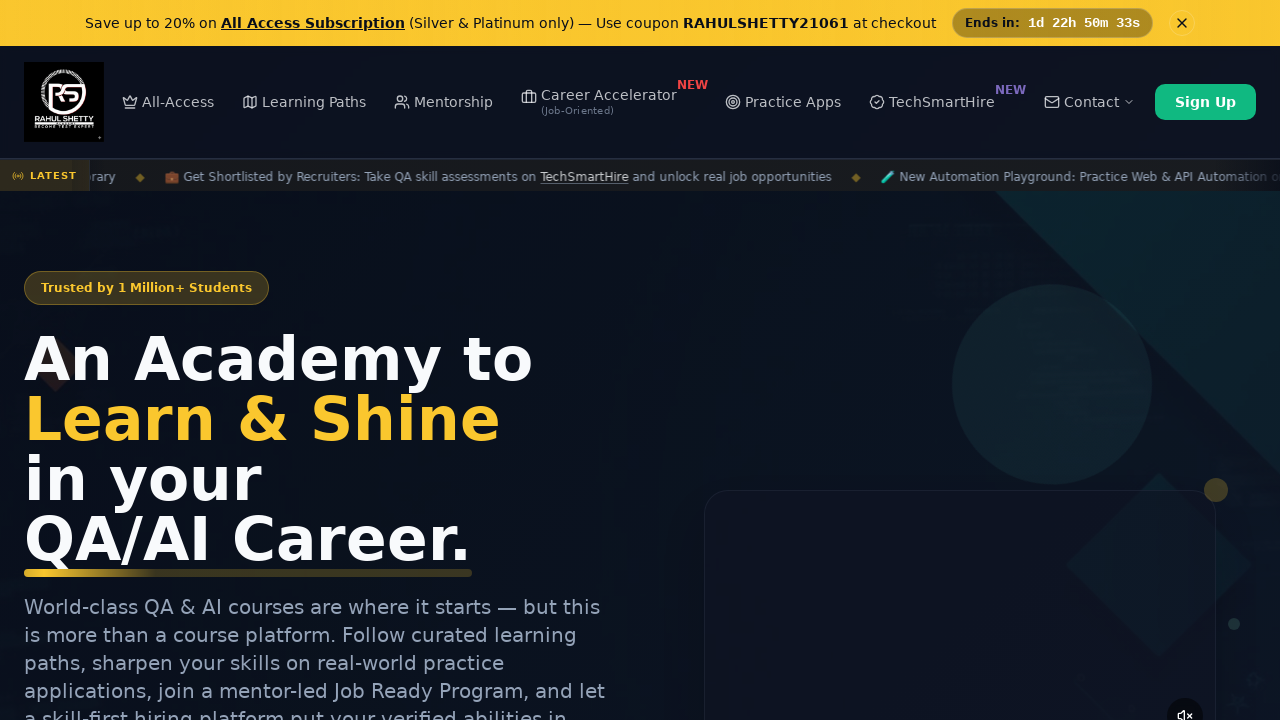

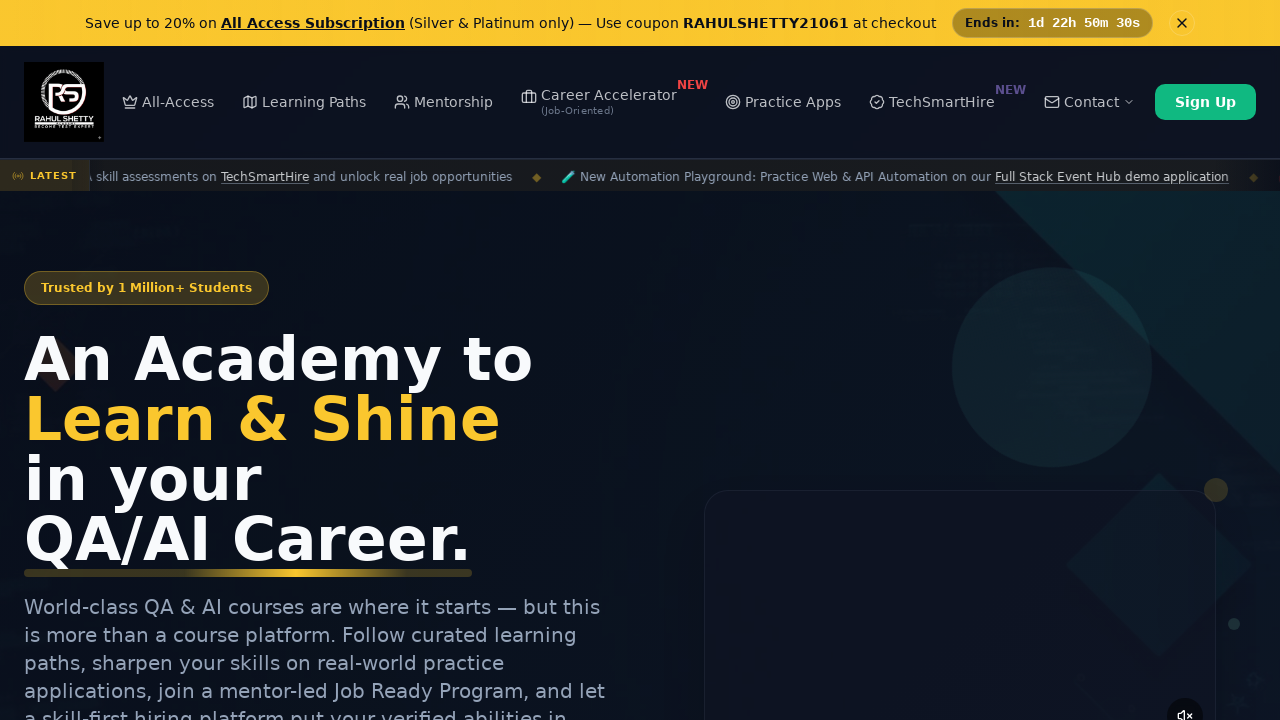